Tests input field interactions by setting and typing numeric values into a number input field

Starting URL: https://the-internet.herokuapp.com/inputs

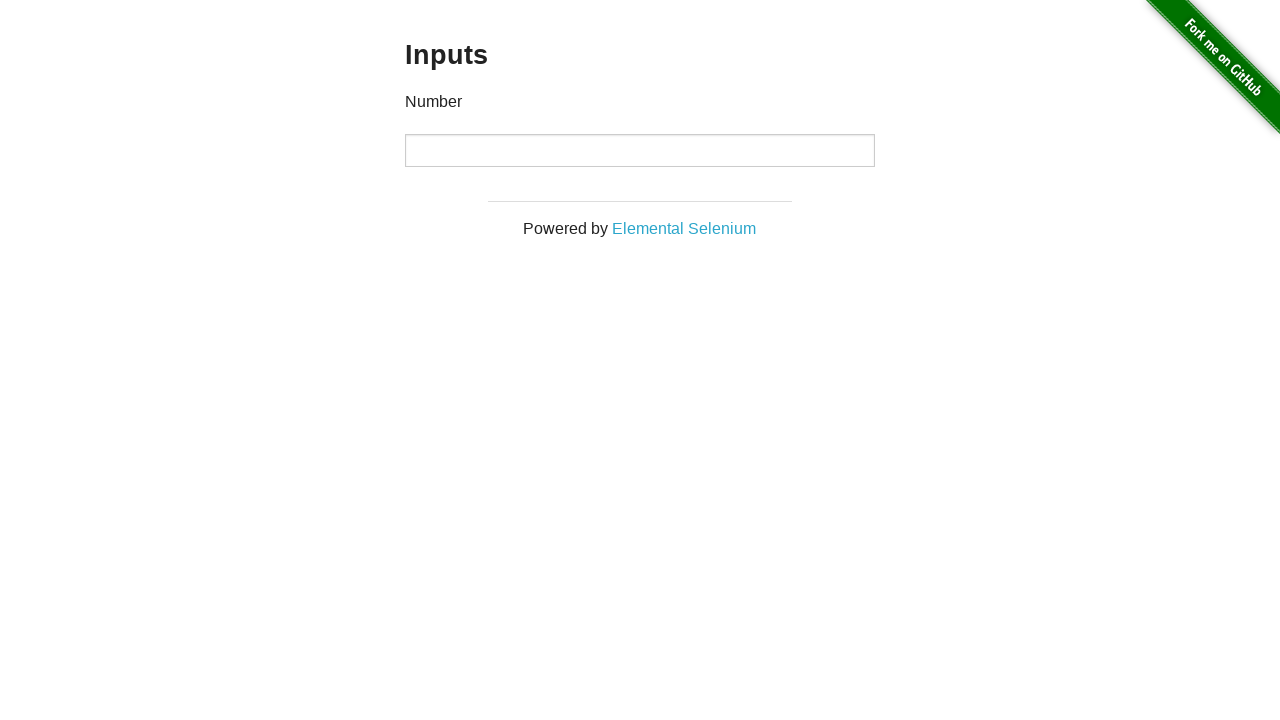

Number input field loaded
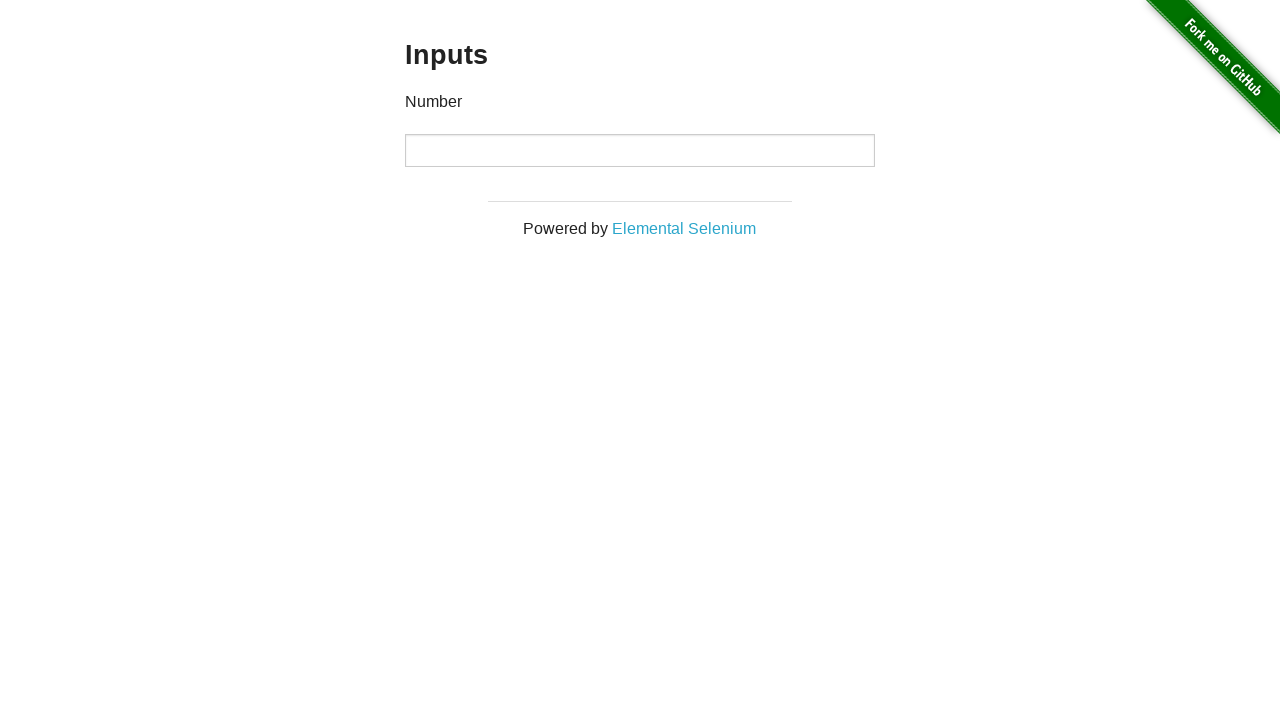

Set number input value to 123456 on [type=number]
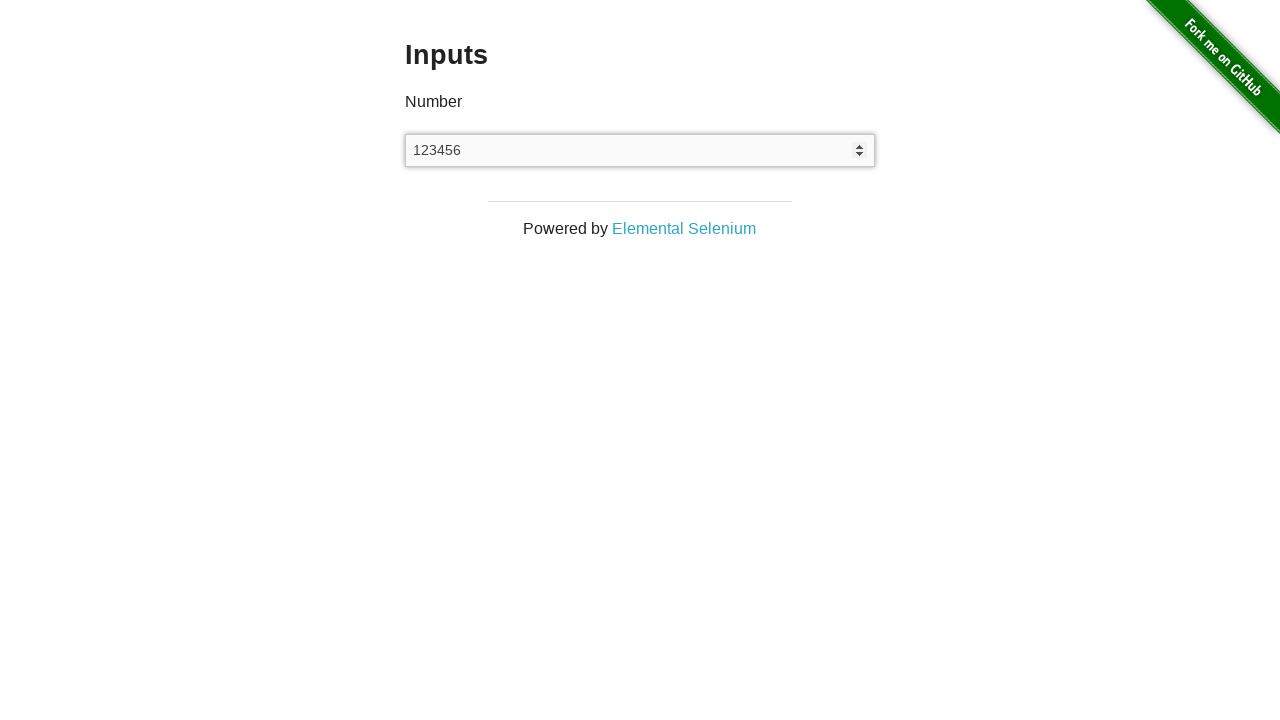

Typed 56789 into number input field on [type=number]
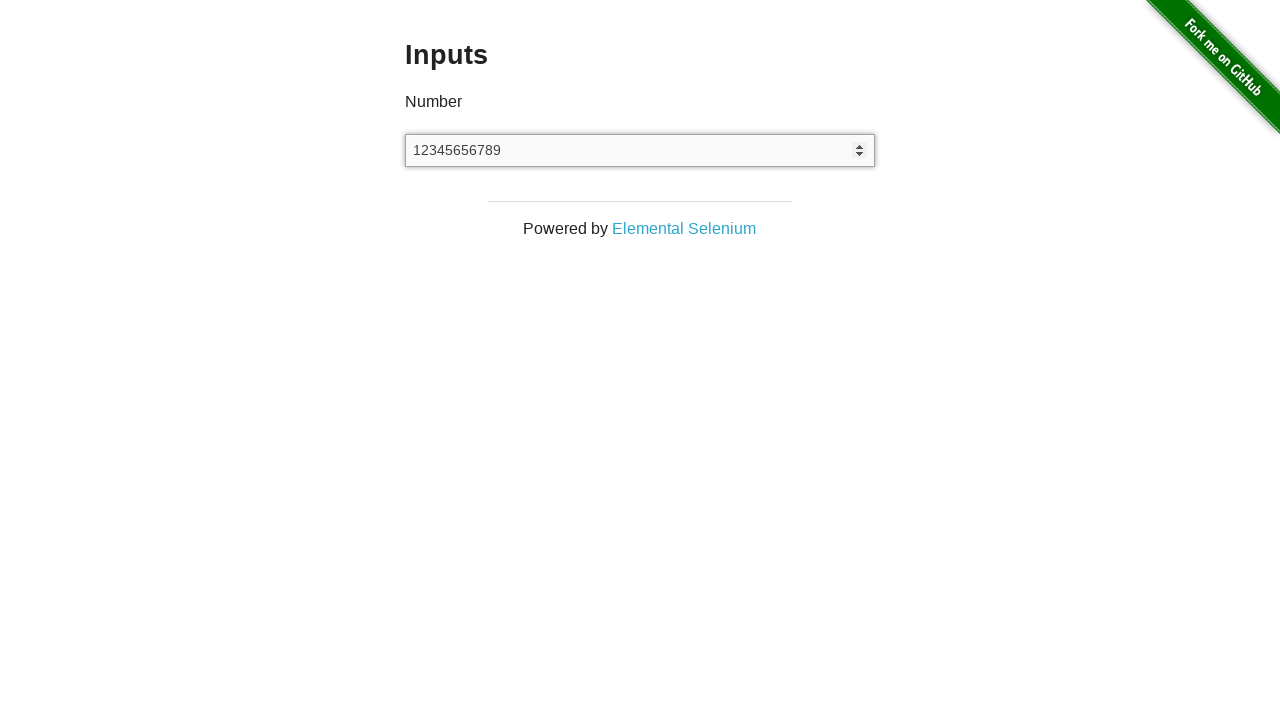

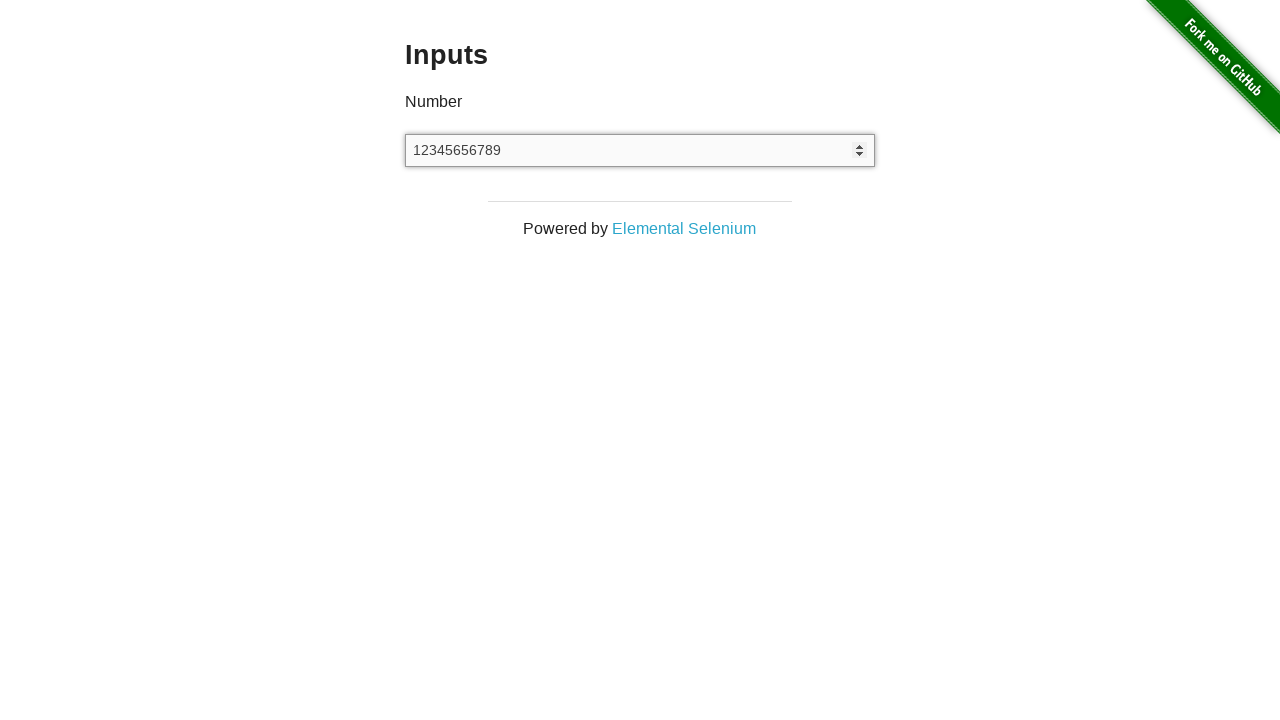